Navigates to Babcock corporate news page and verifies that news items are loaded

Starting URL: https://www.babcock.com/home/about/corporate/news

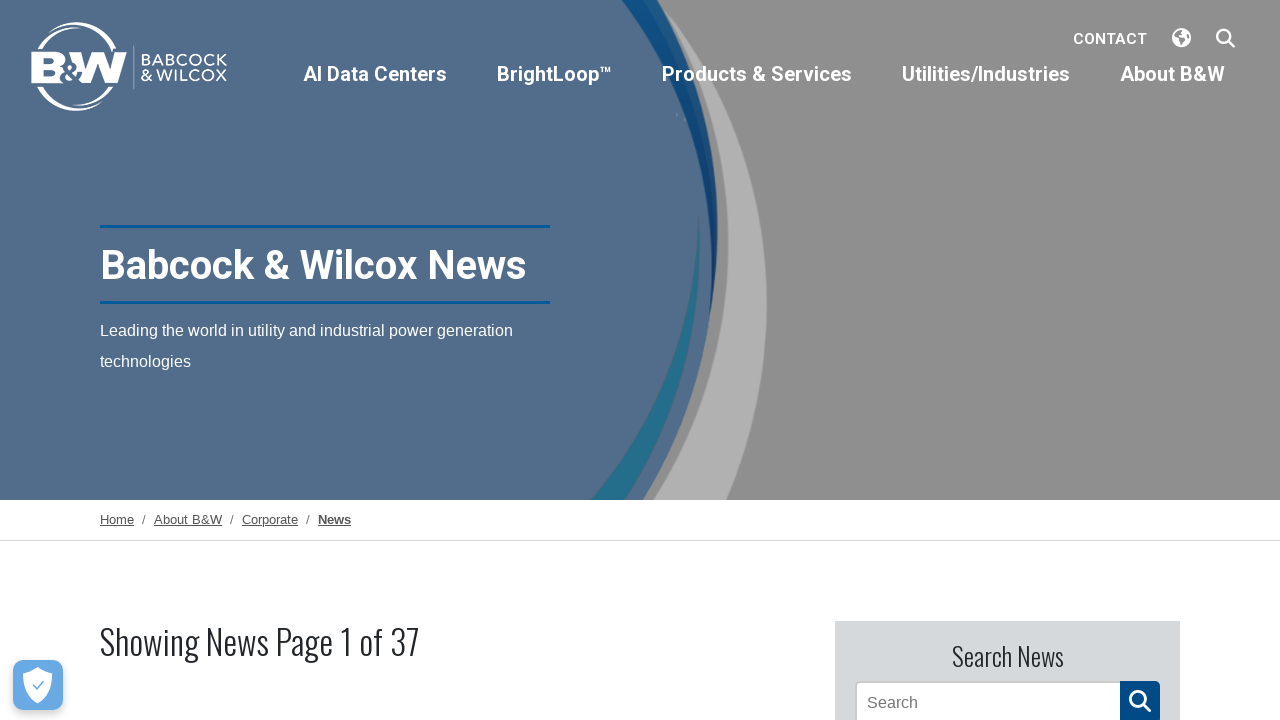

Navigated to Babcock corporate news page
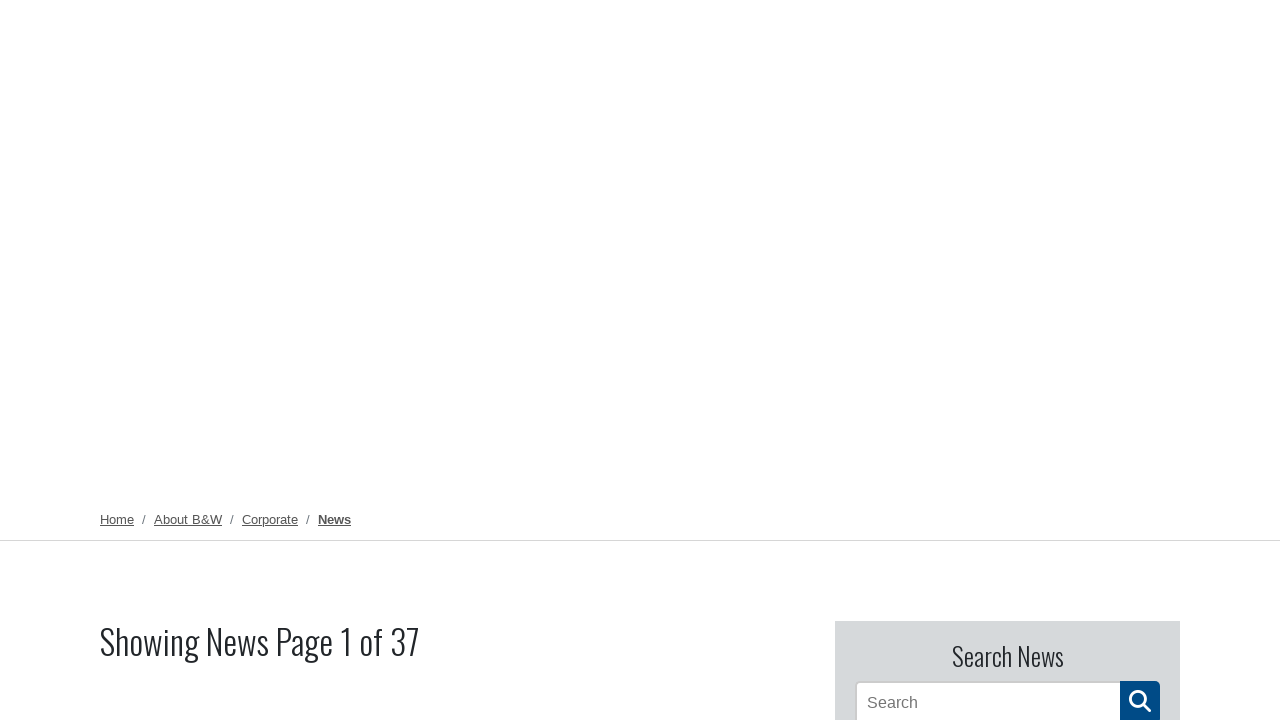

News items container loaded
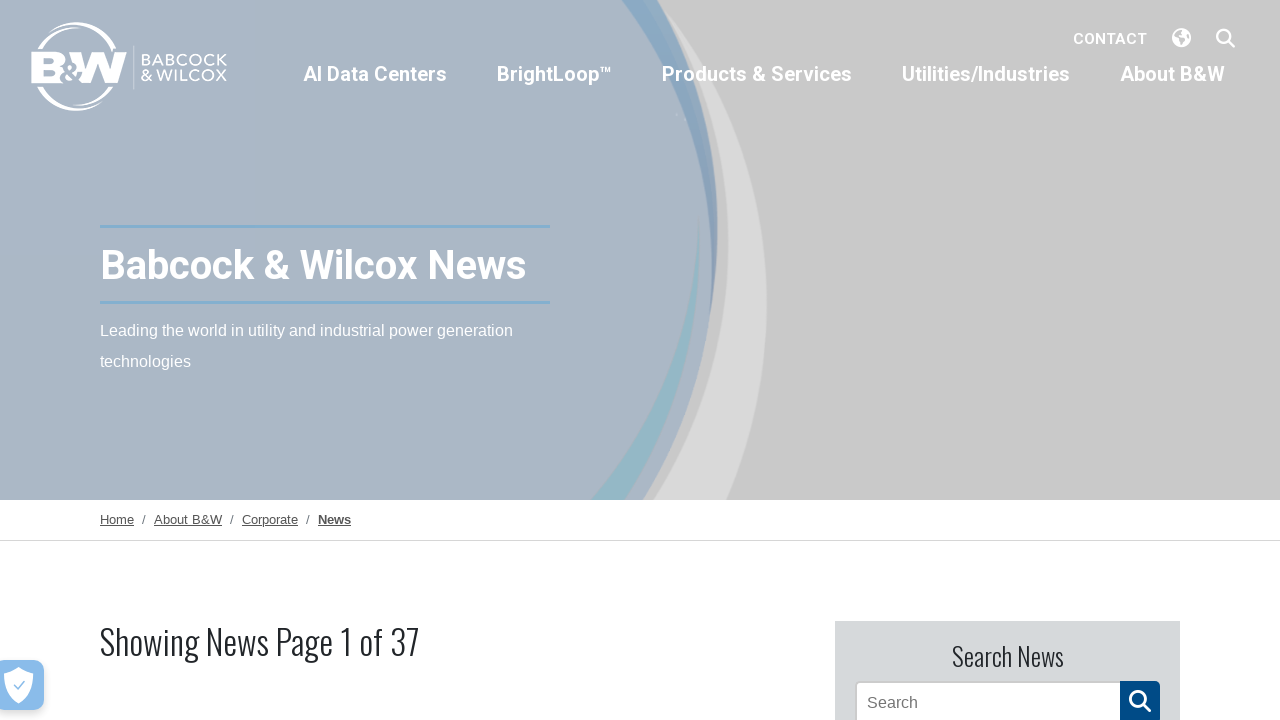

News item heading links are present
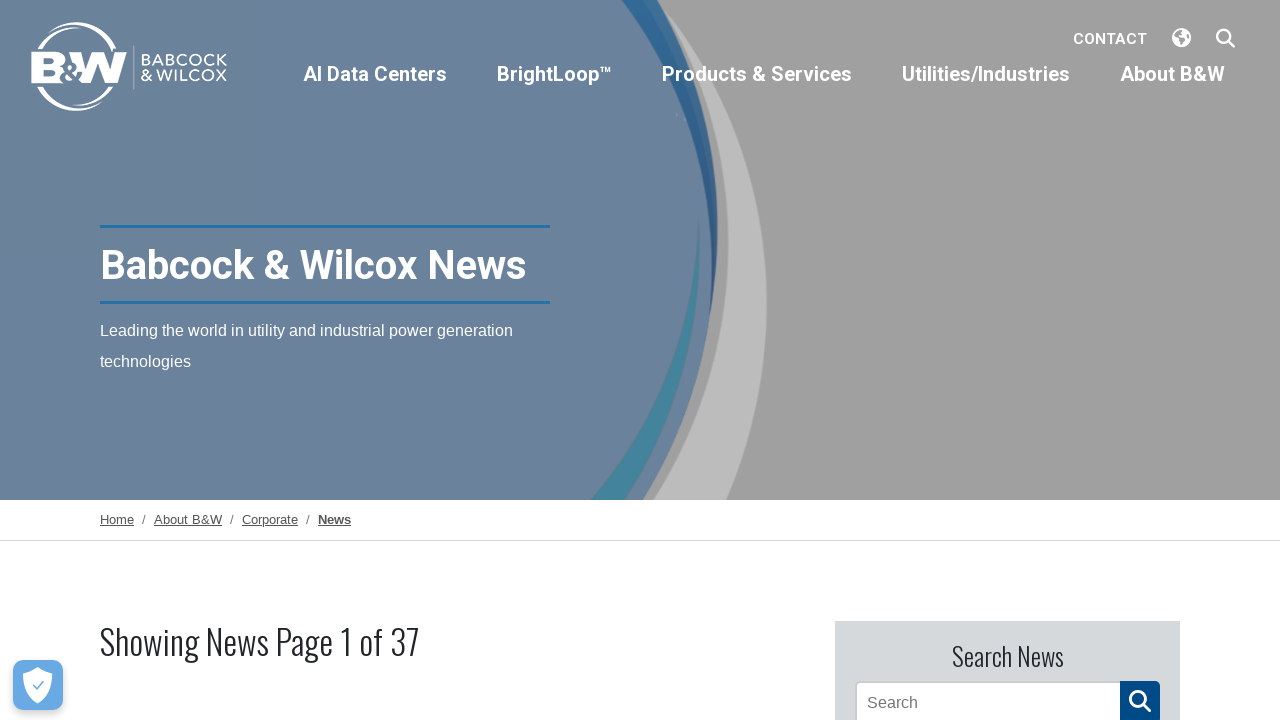

News item date elements are present
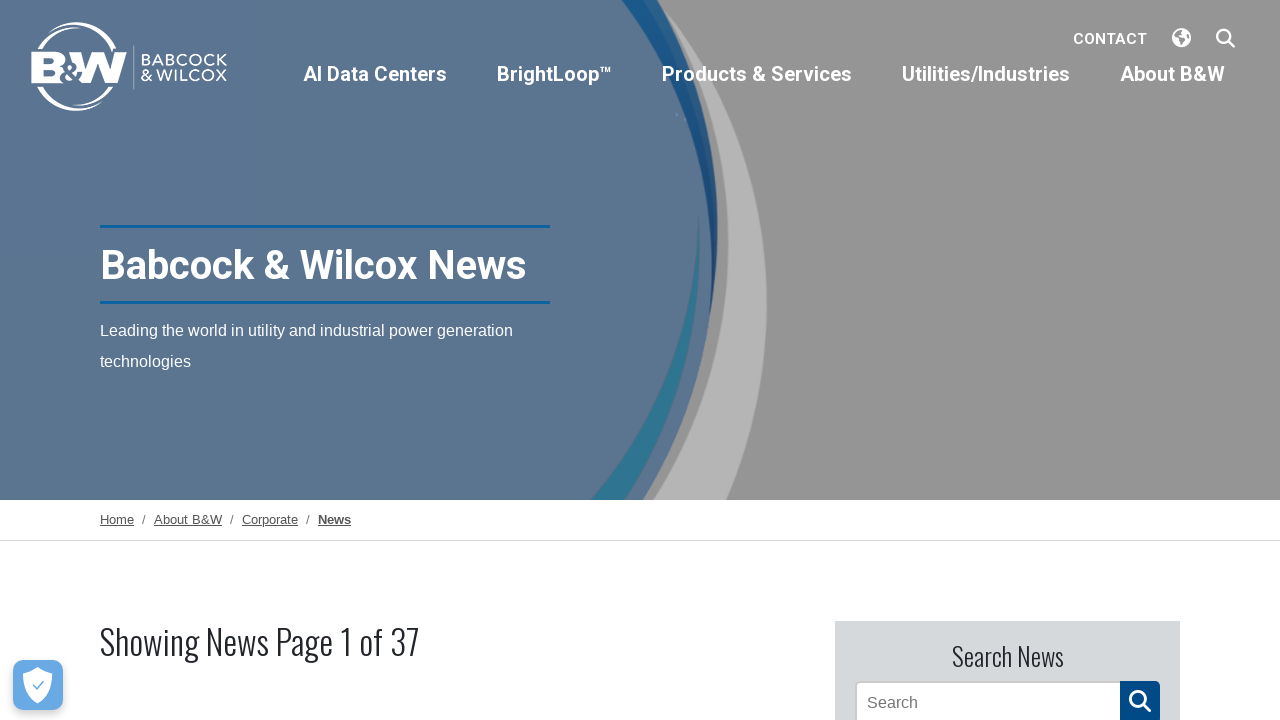

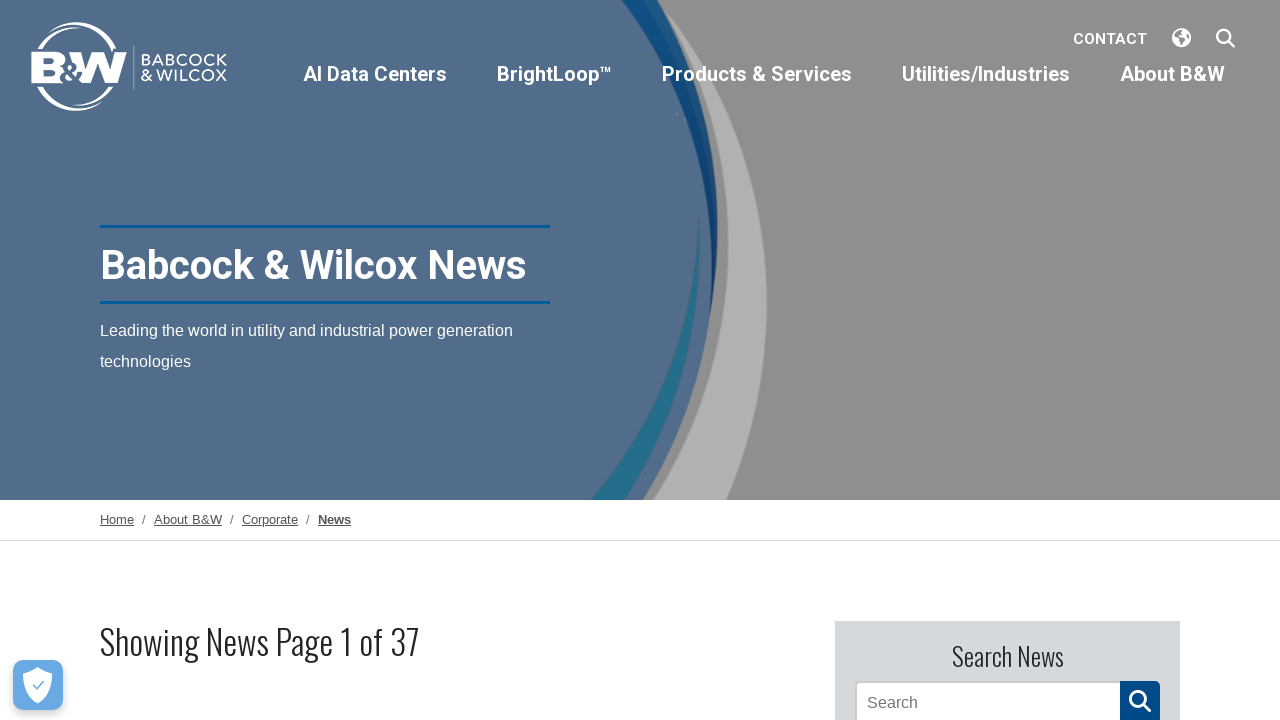